Tests product search and cart functionality, then verifies the brand logo text is correctly displayed

Starting URL: https://rahulshettyacademy.com/seleniumPractise/#/

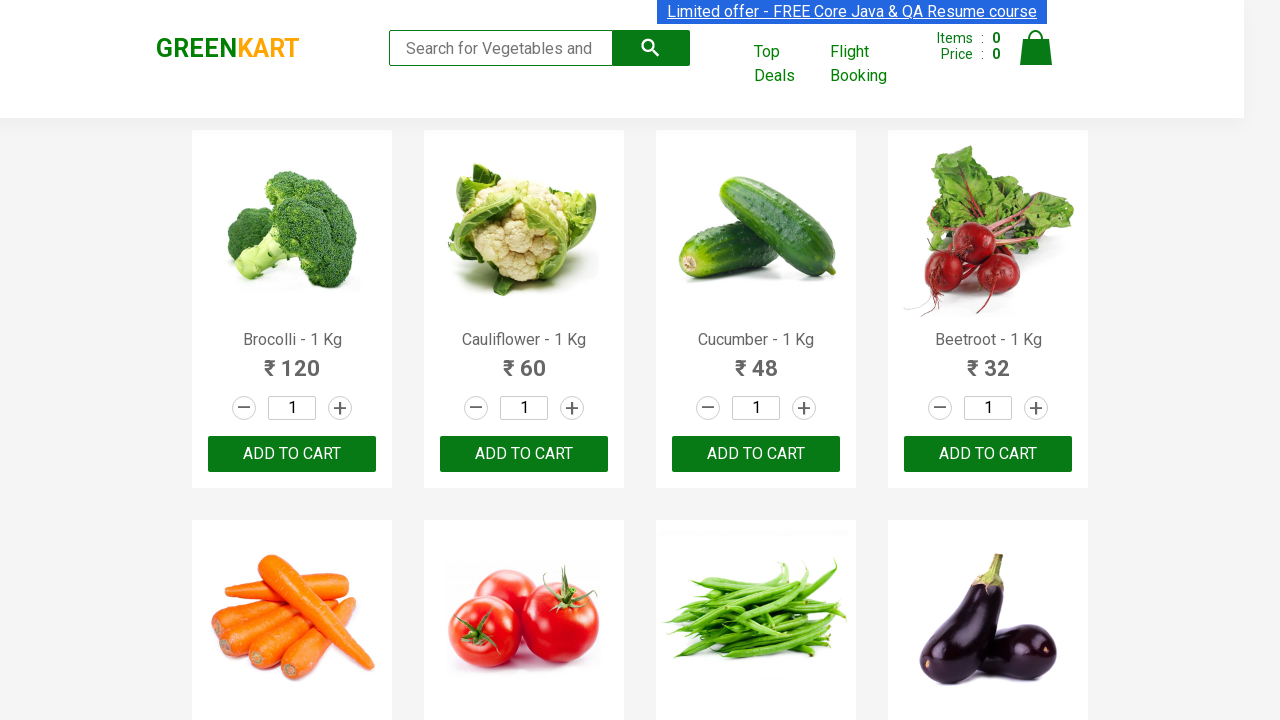

Filled search field with 'ca' to search for products on input[type="search"]
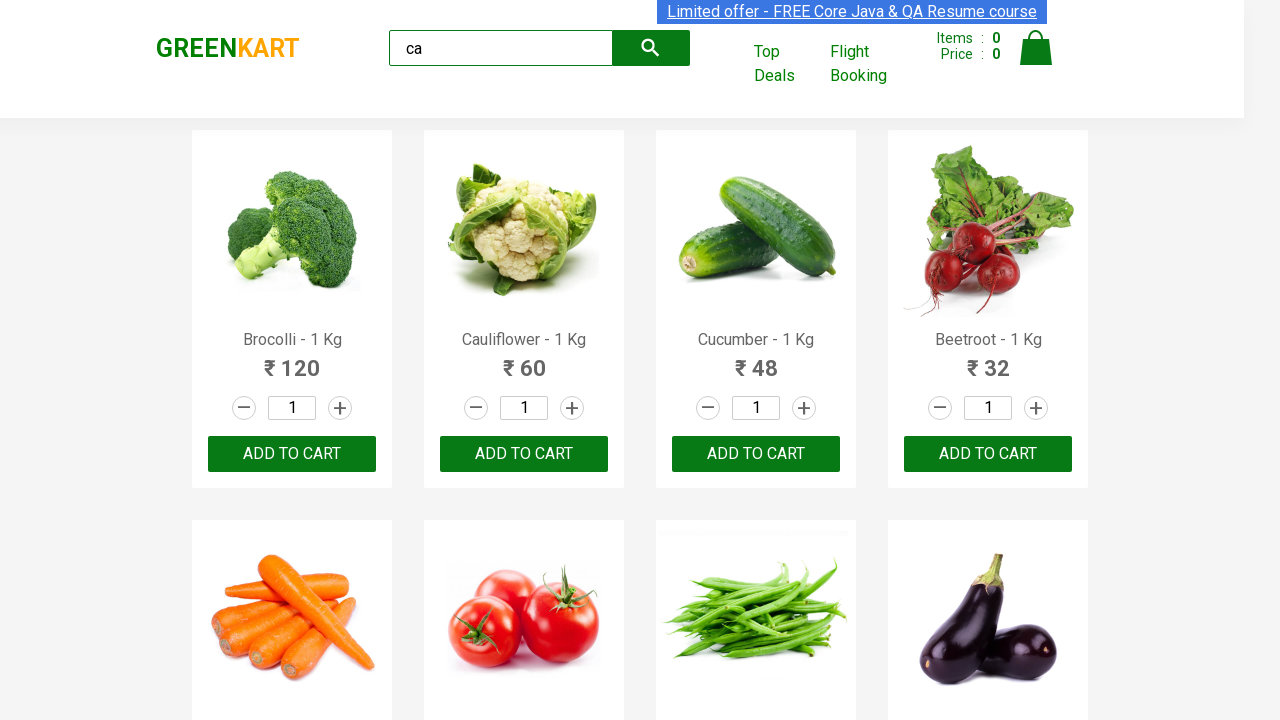

Waited for products to load and become visible
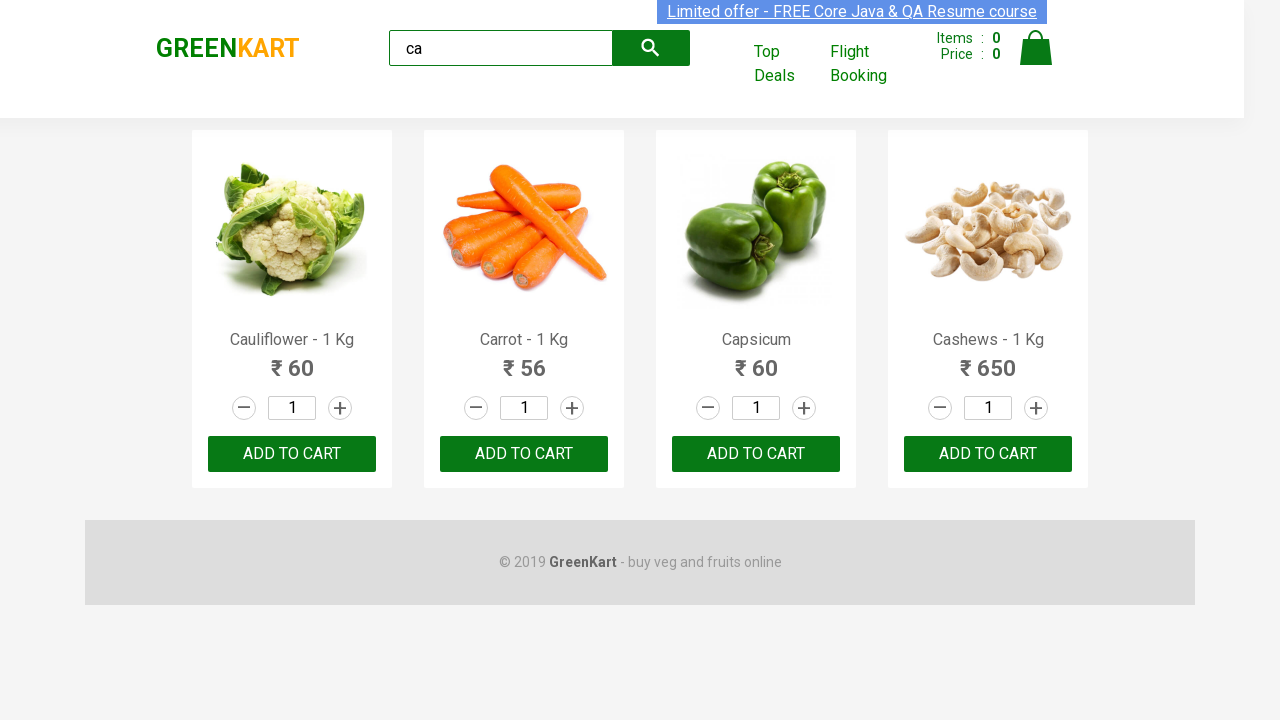

Clicked 'ADD TO CART' button for product at index 2 at (524, 454) on .products .product >> nth=1 >> internal:text="ADD TO CART"i
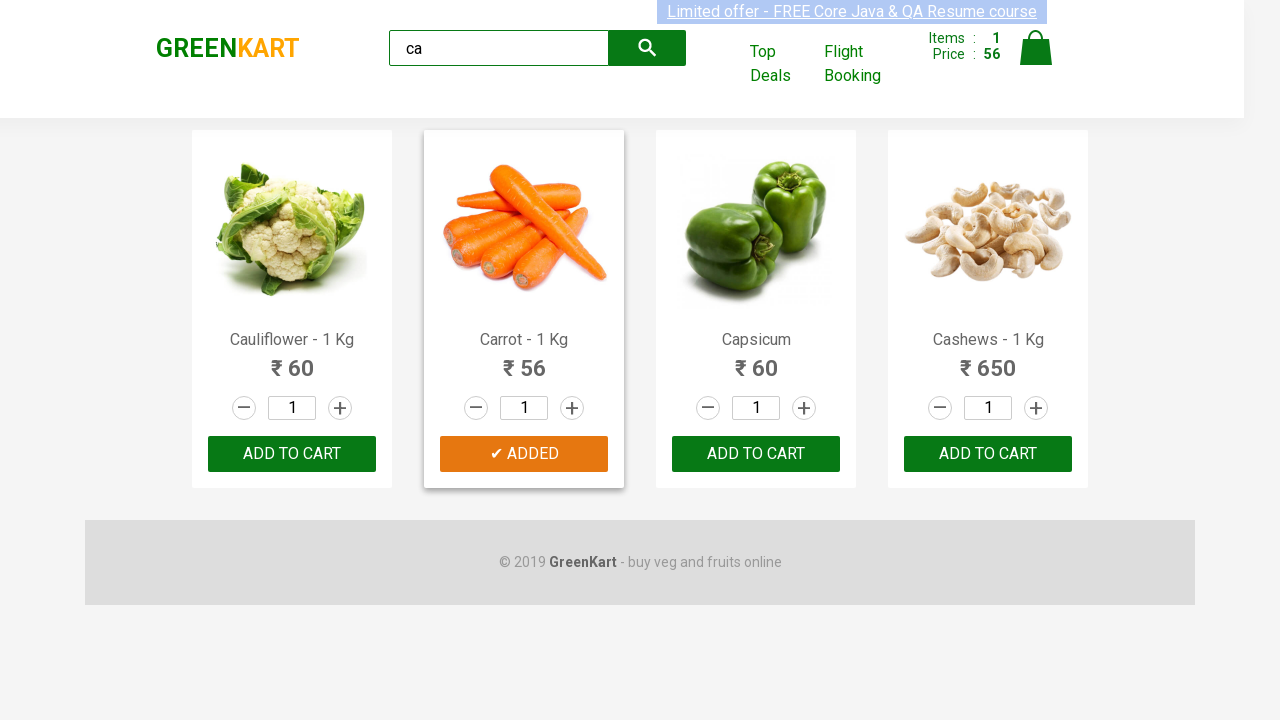

Verified brand logo text is correctly displayed as 'GREENKART'
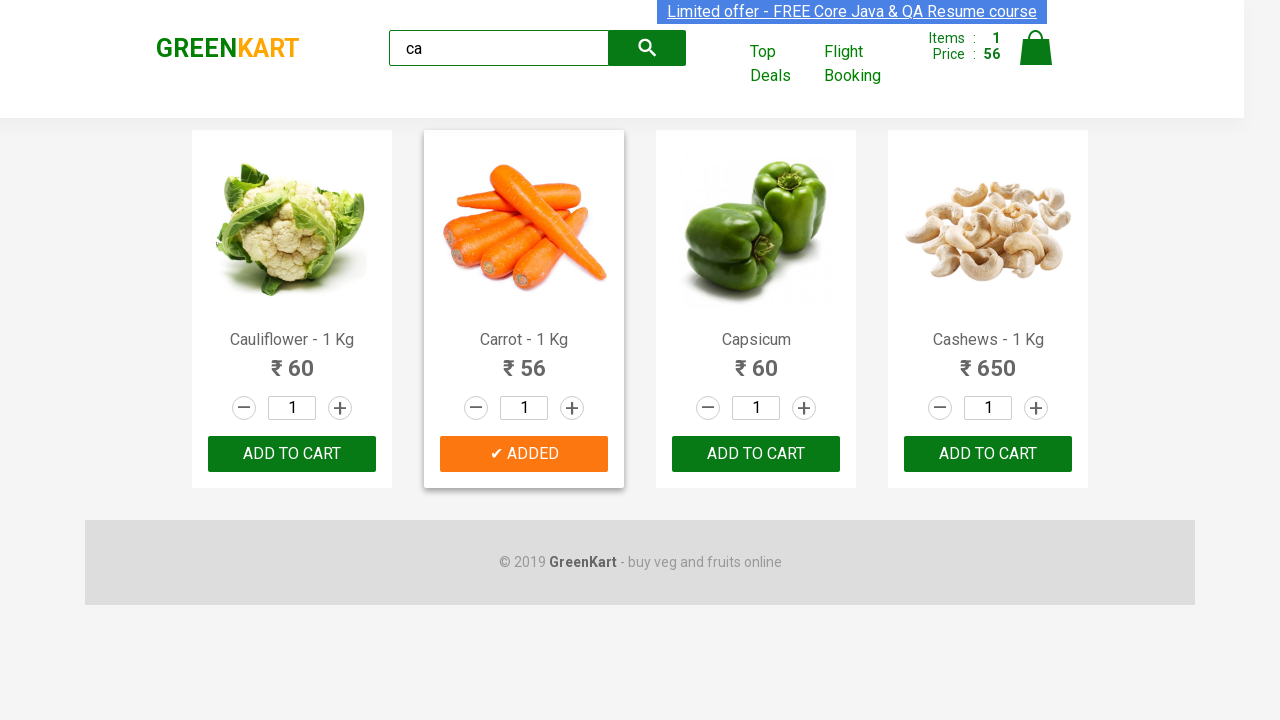

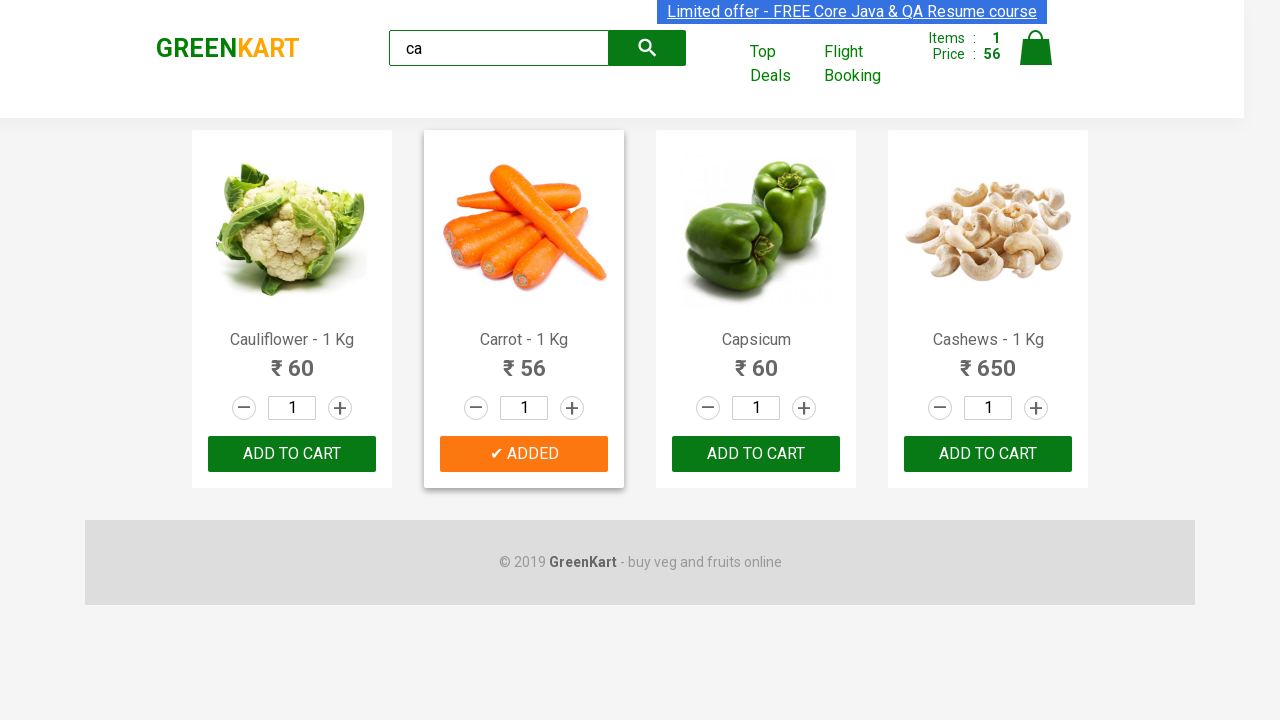